Navigates to an LMS website, clicks on "All Courses" link, and verifies that course listings are displayed

Starting URL: https://alchemy.hguy.co/lms

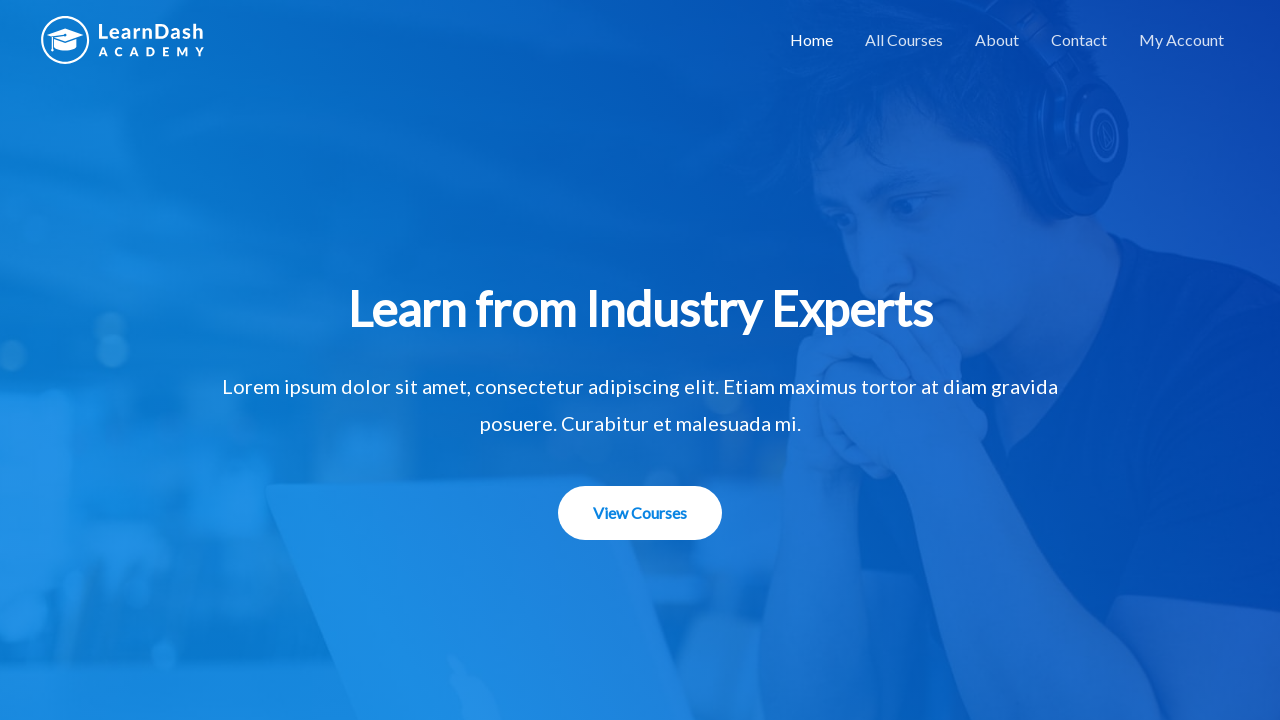

Clicked on 'All Courses' link at (904, 40) on text=All Courses
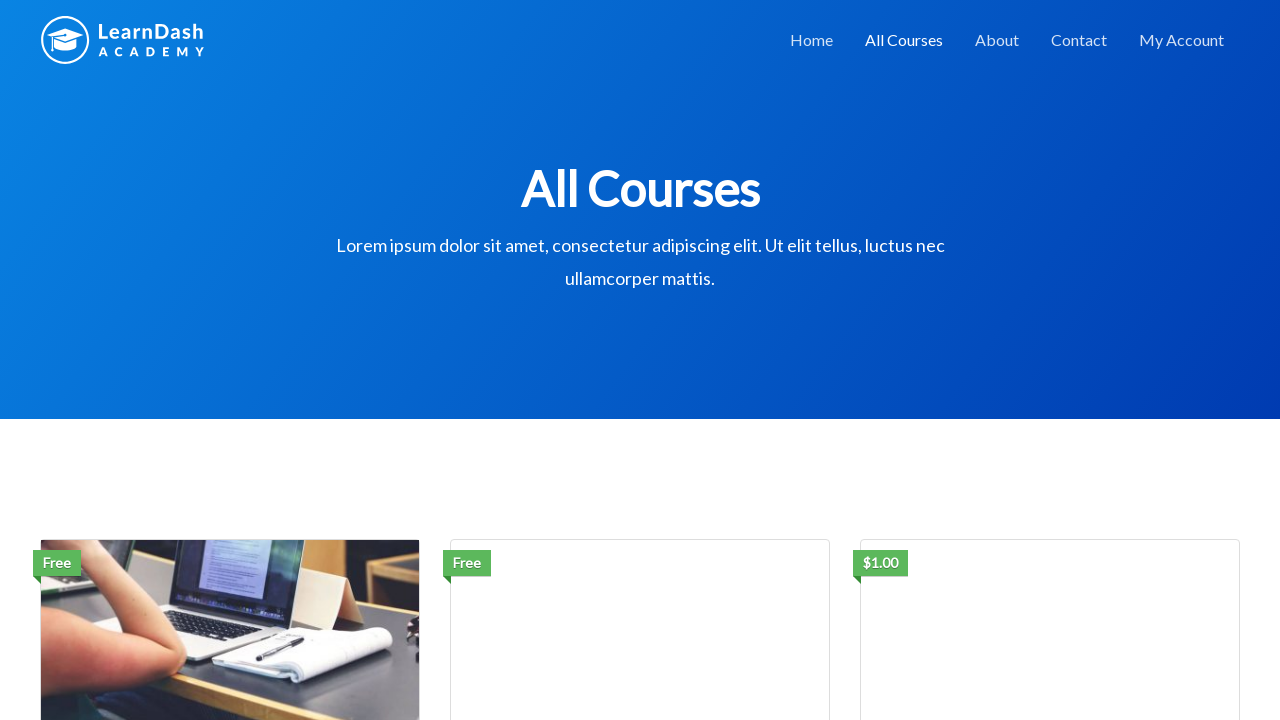

Course title elements loaded
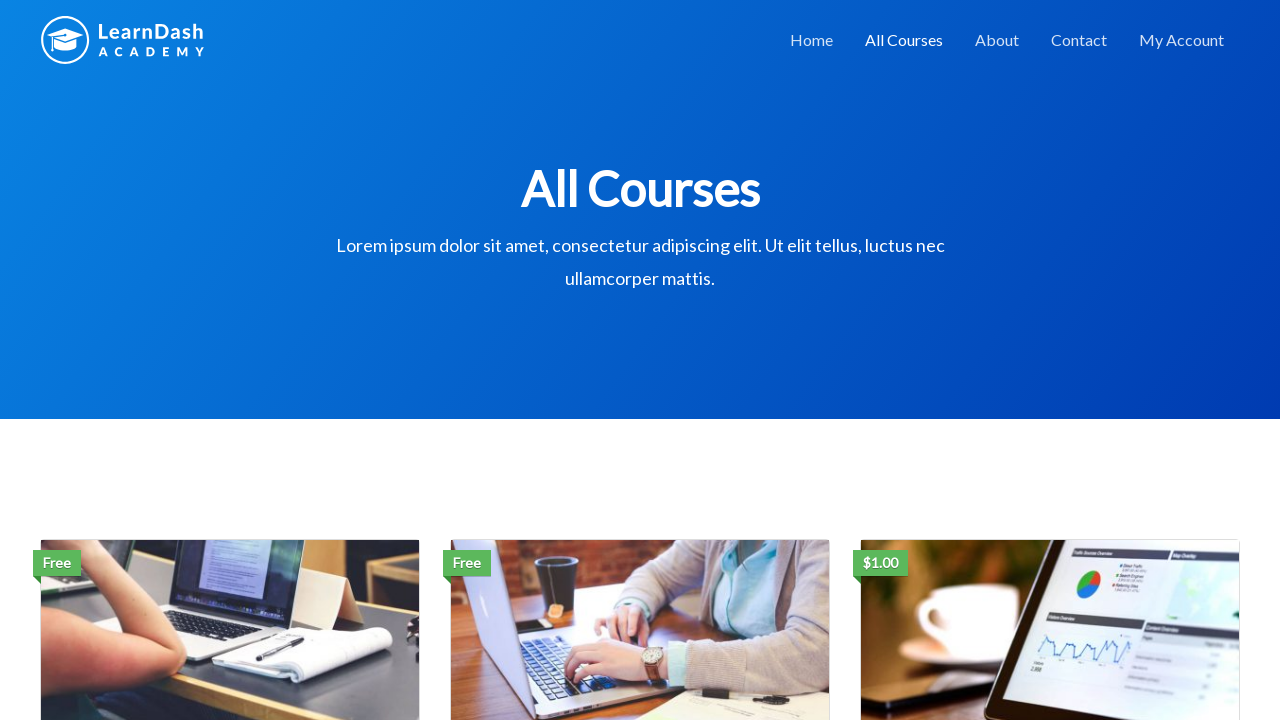

Retrieved all course title elements
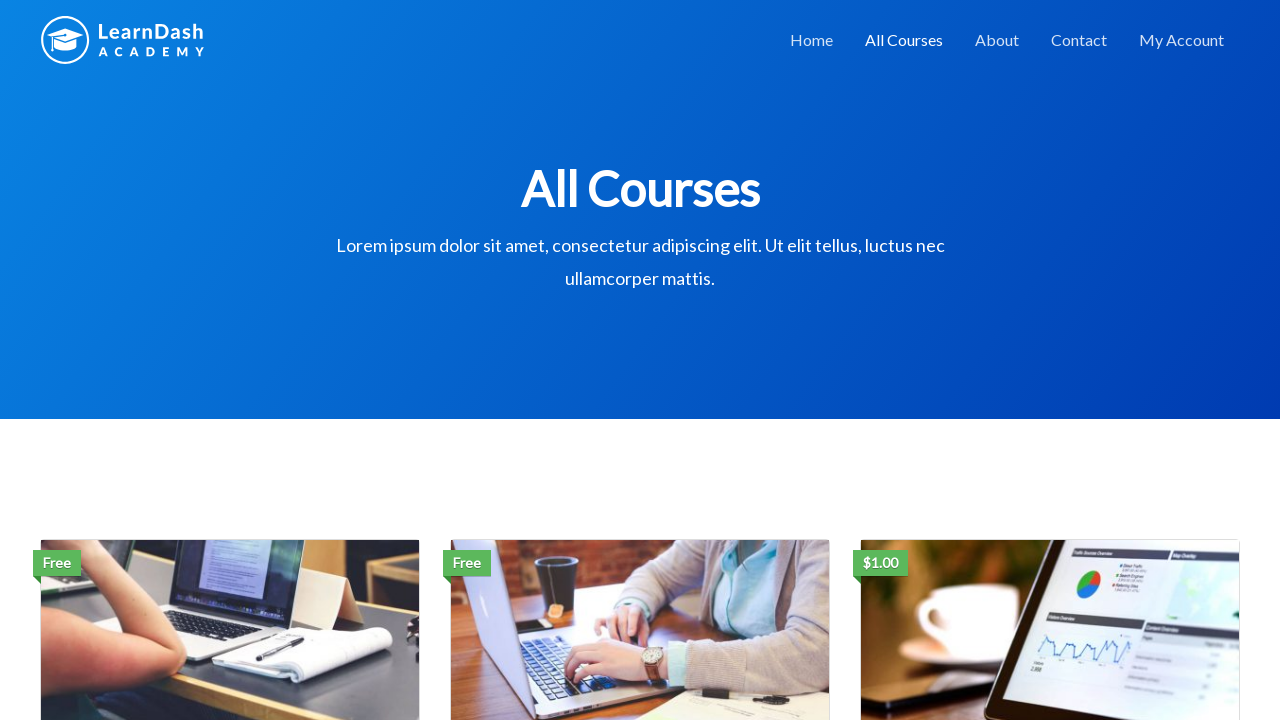

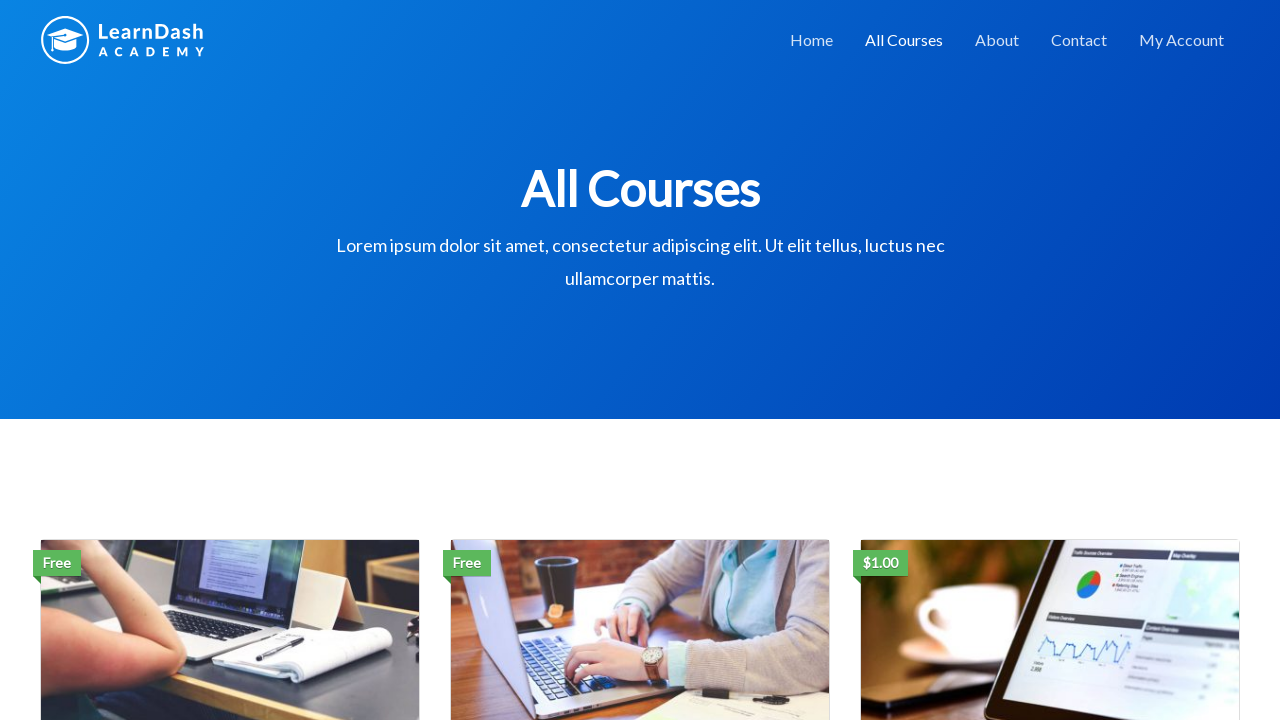